Opens YouTube homepage, then opens a second YouTube channel in a new tab, and switches between the two tabs multiple times

Starting URL: https://www.youtube.com/?gl=KR

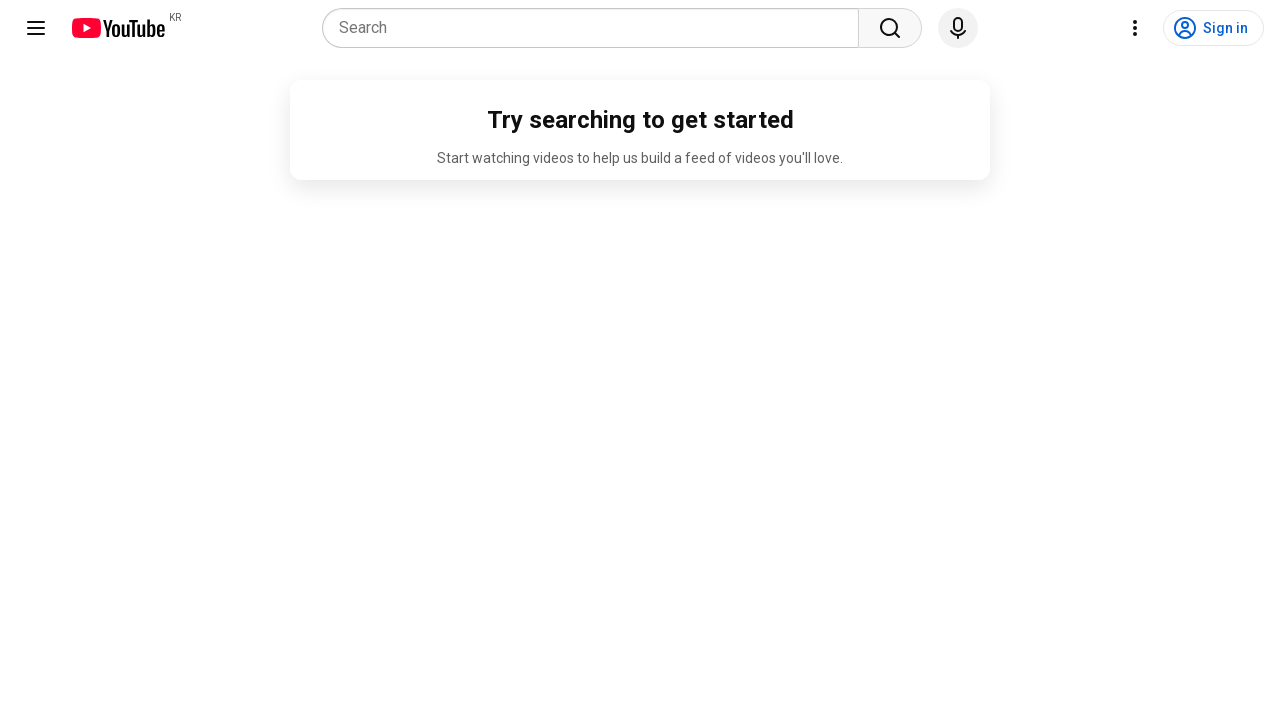

Opened a new tab
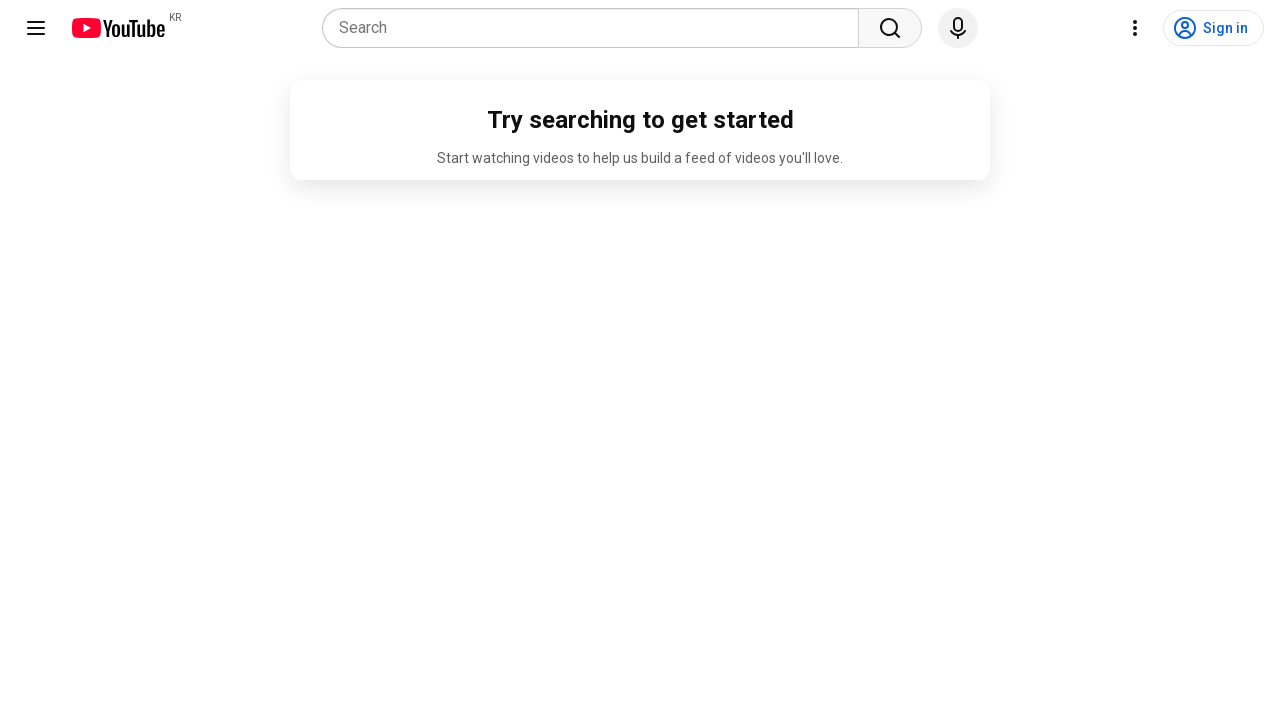

Navigated to YouTube channel in new tab
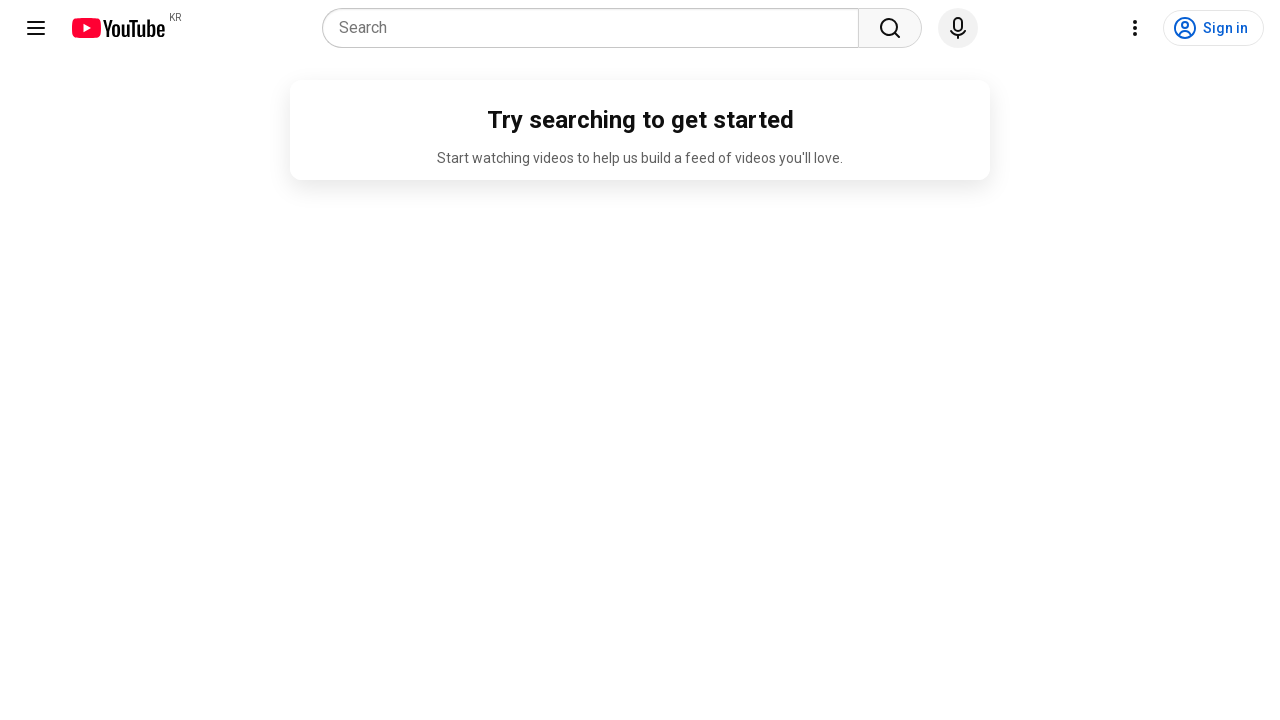

Retrieved list of all open tabs
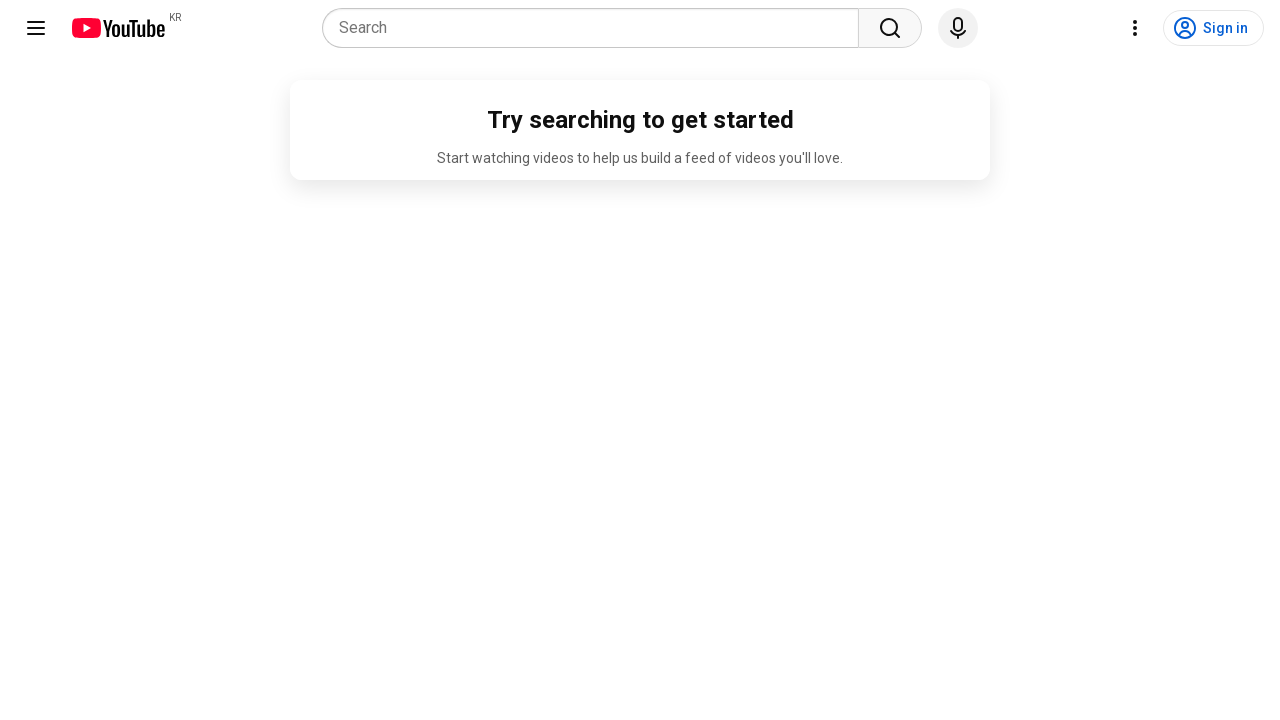

Switched to first tab (YouTube homepage)
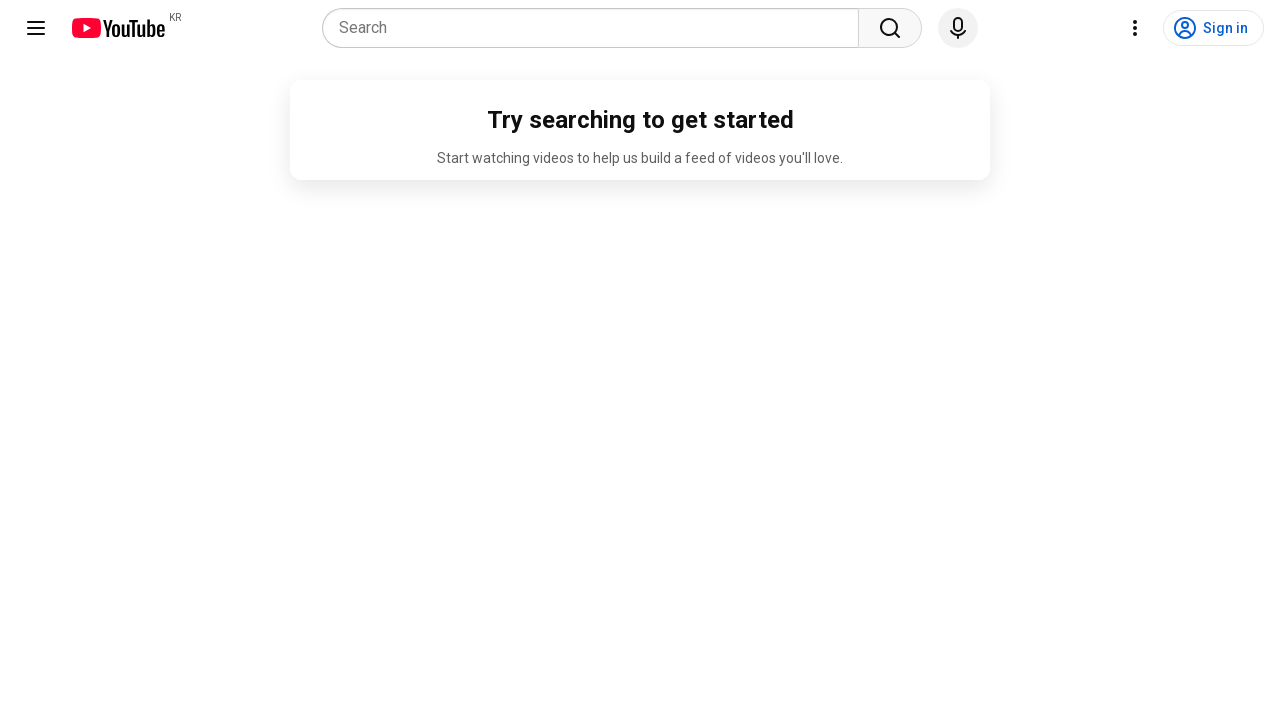

Waited 5 seconds on first tab
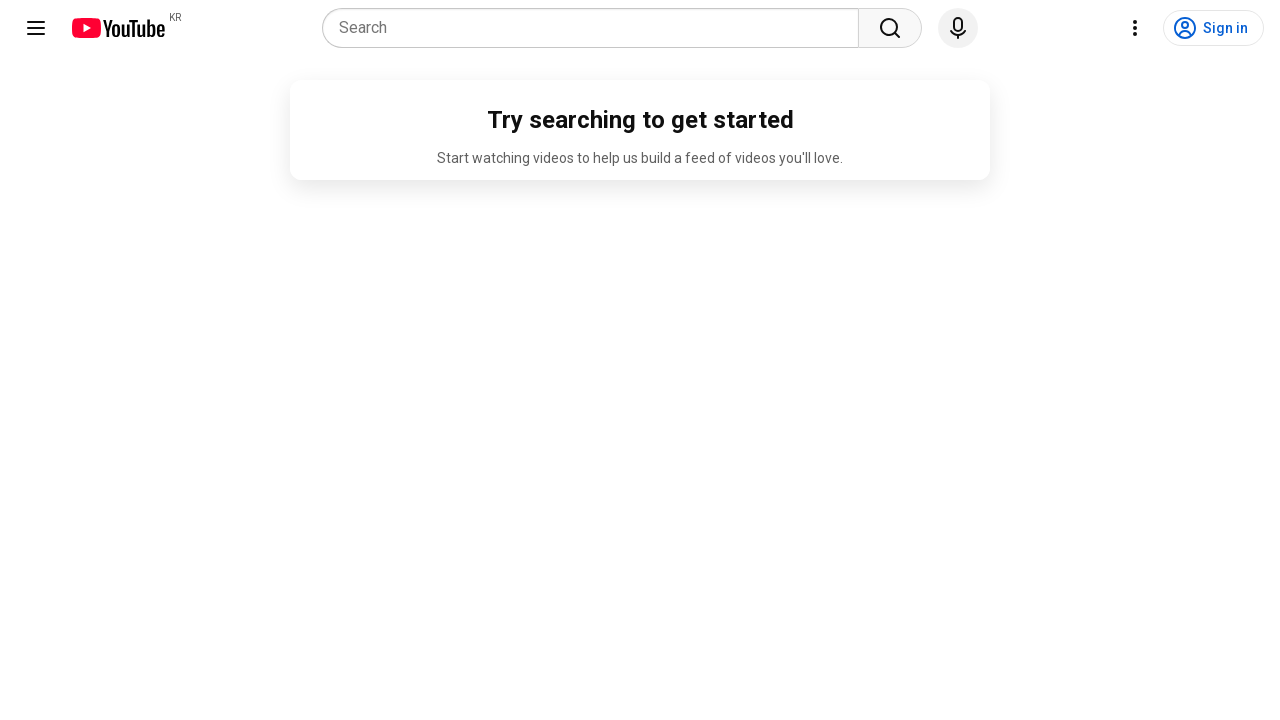

Switched to second tab (YouTube channel)
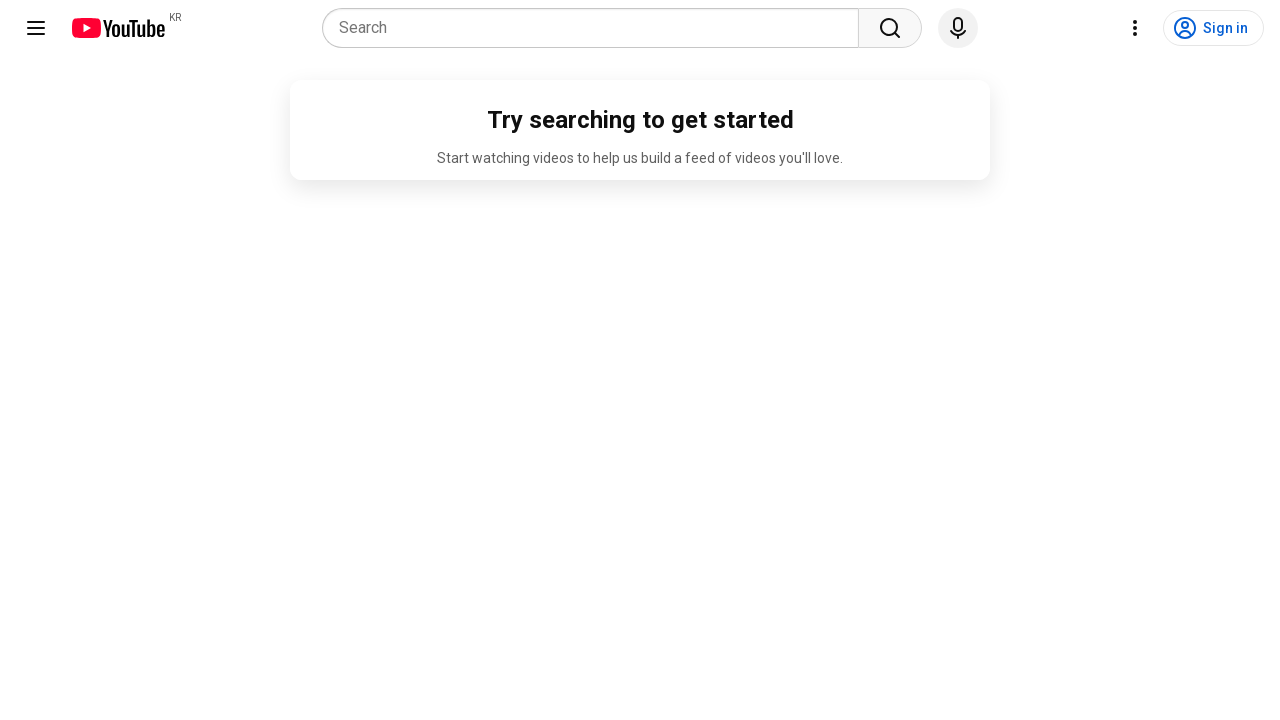

Waited 5 seconds on second tab
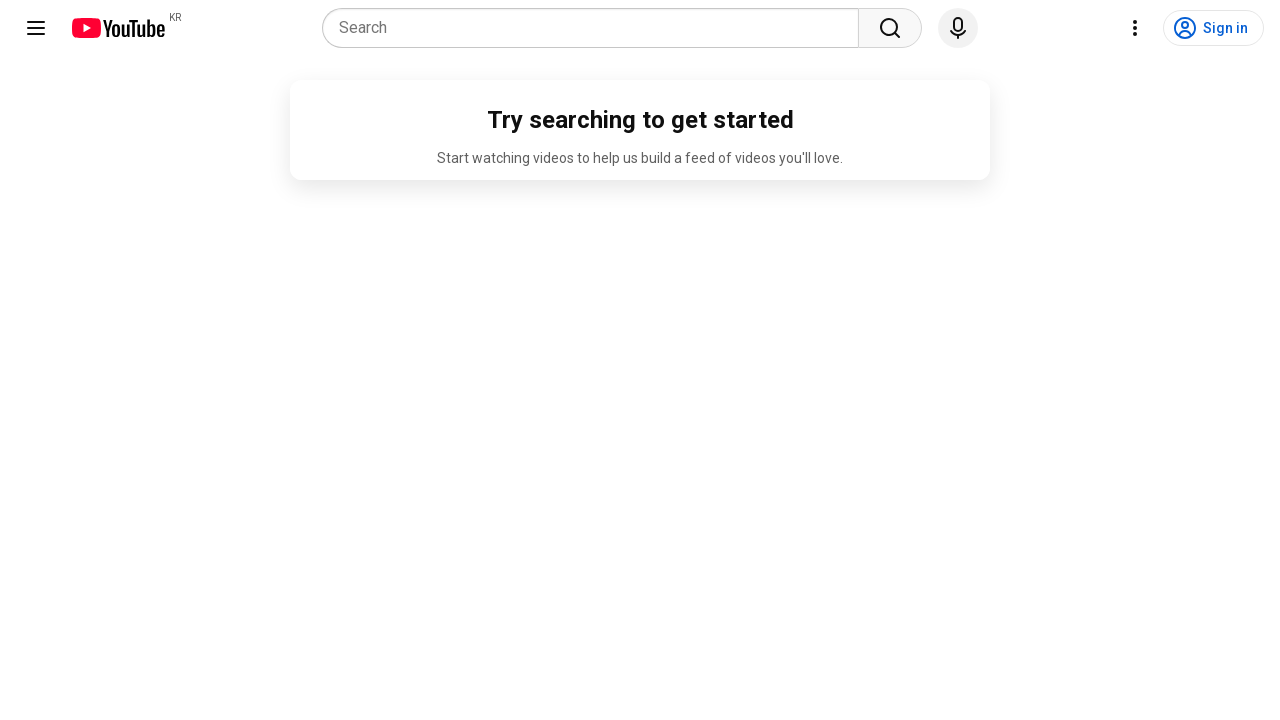

Switched back to first tab (YouTube homepage)
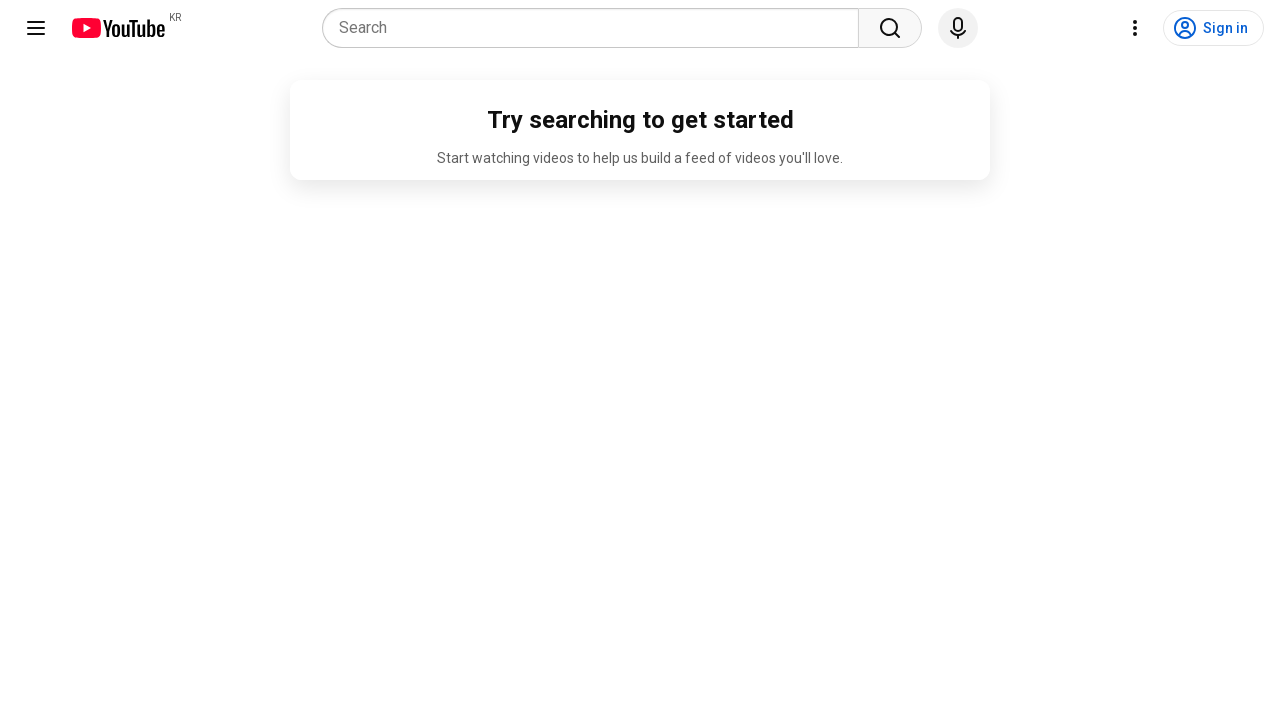

Waited 5 seconds on first tab
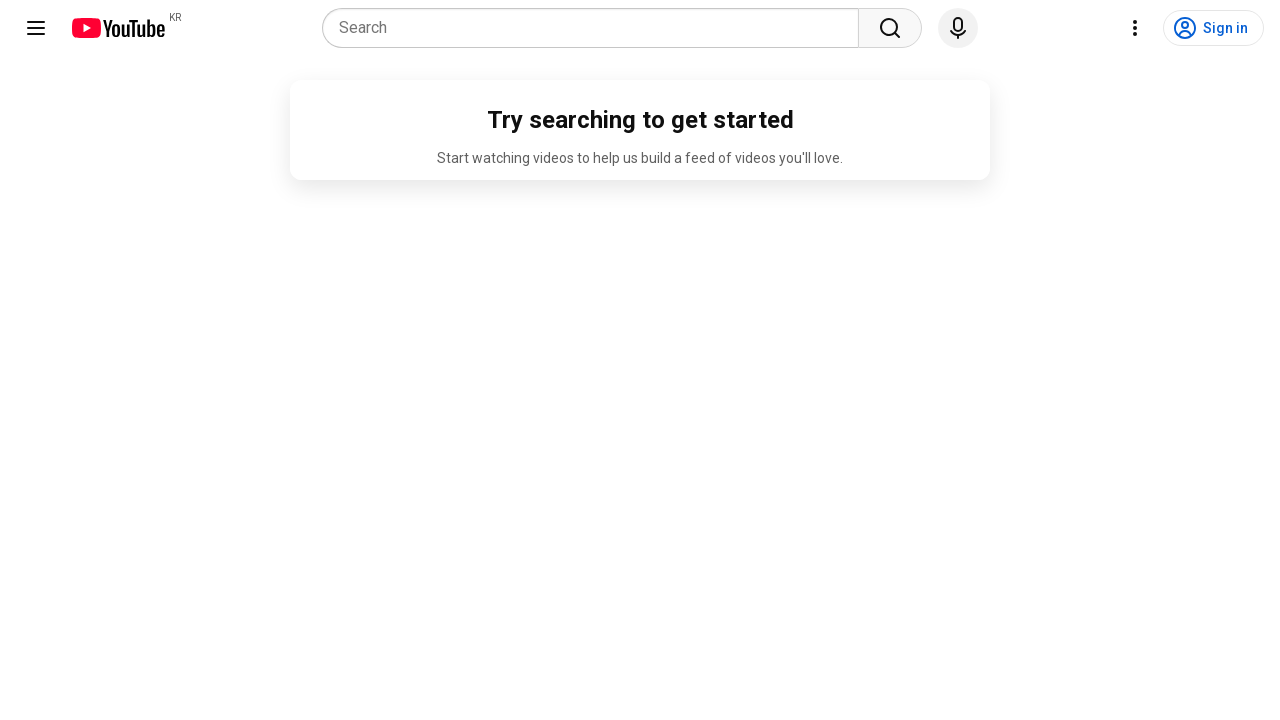

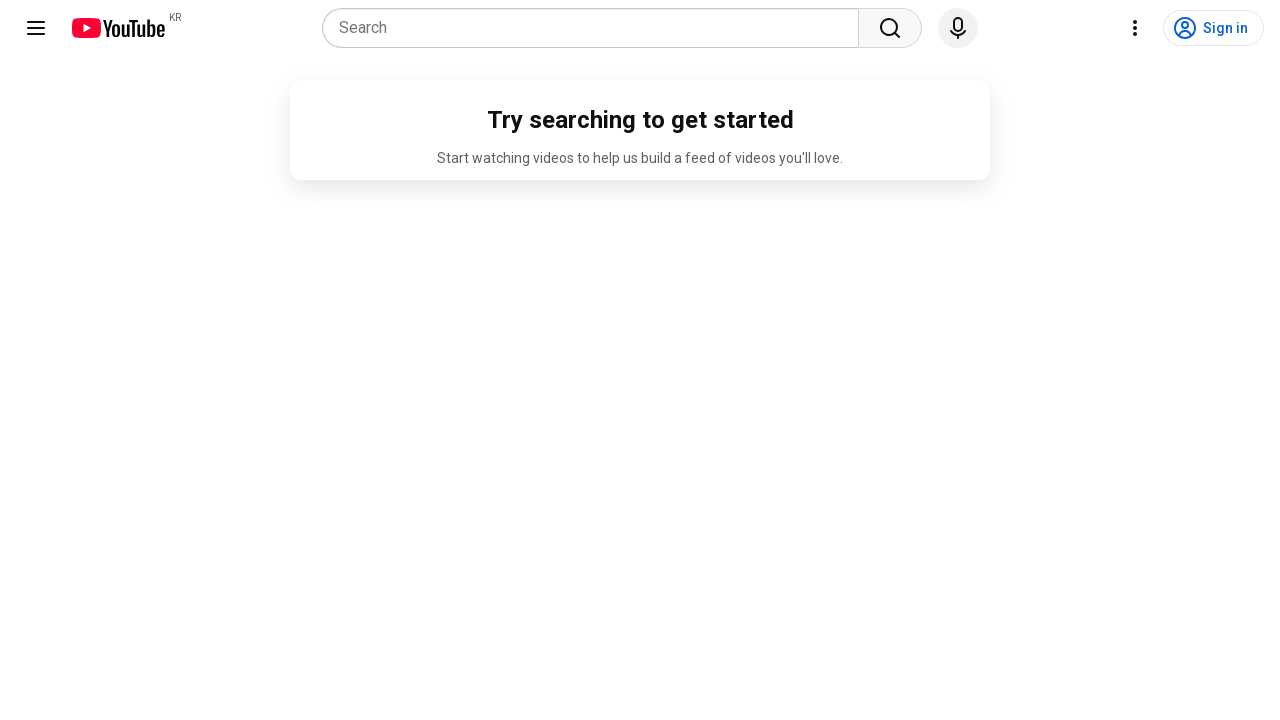